Creates a todo item and verifies the input field is cleared after adding

Starting URL: https://demo.playwright.dev/todomvc

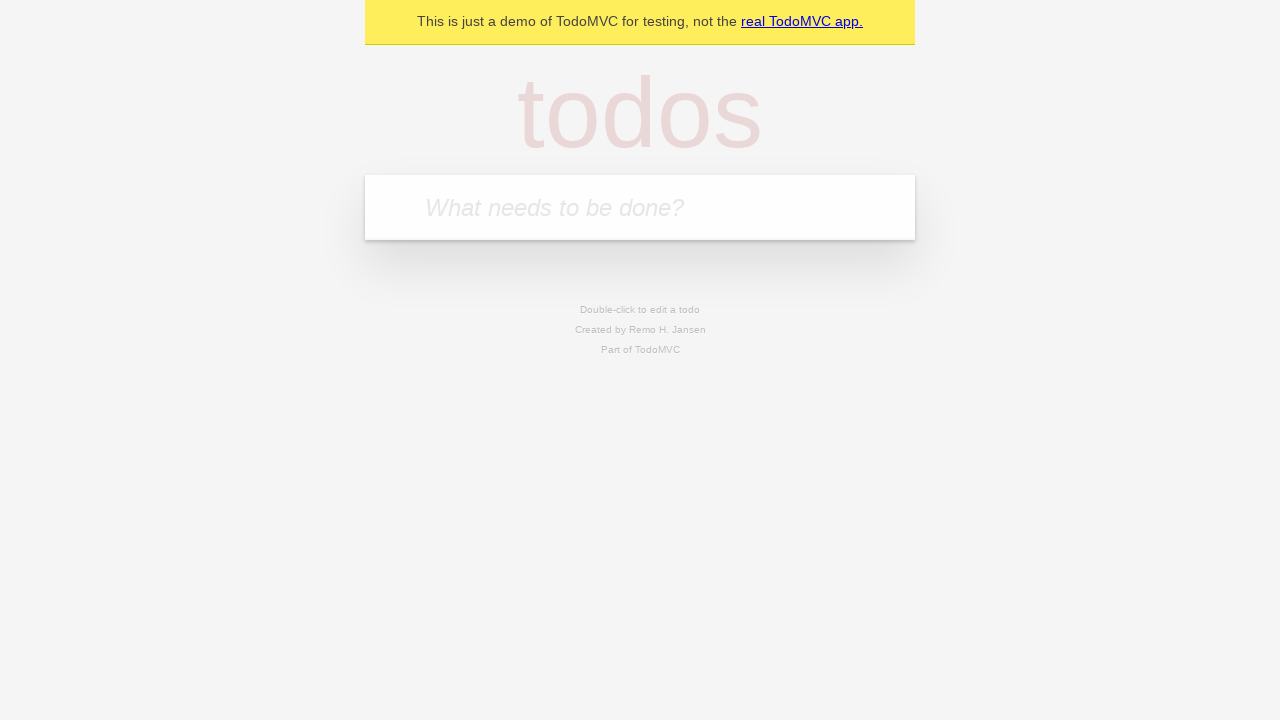

Filled input field with 'buy some cheese' on .new-todo
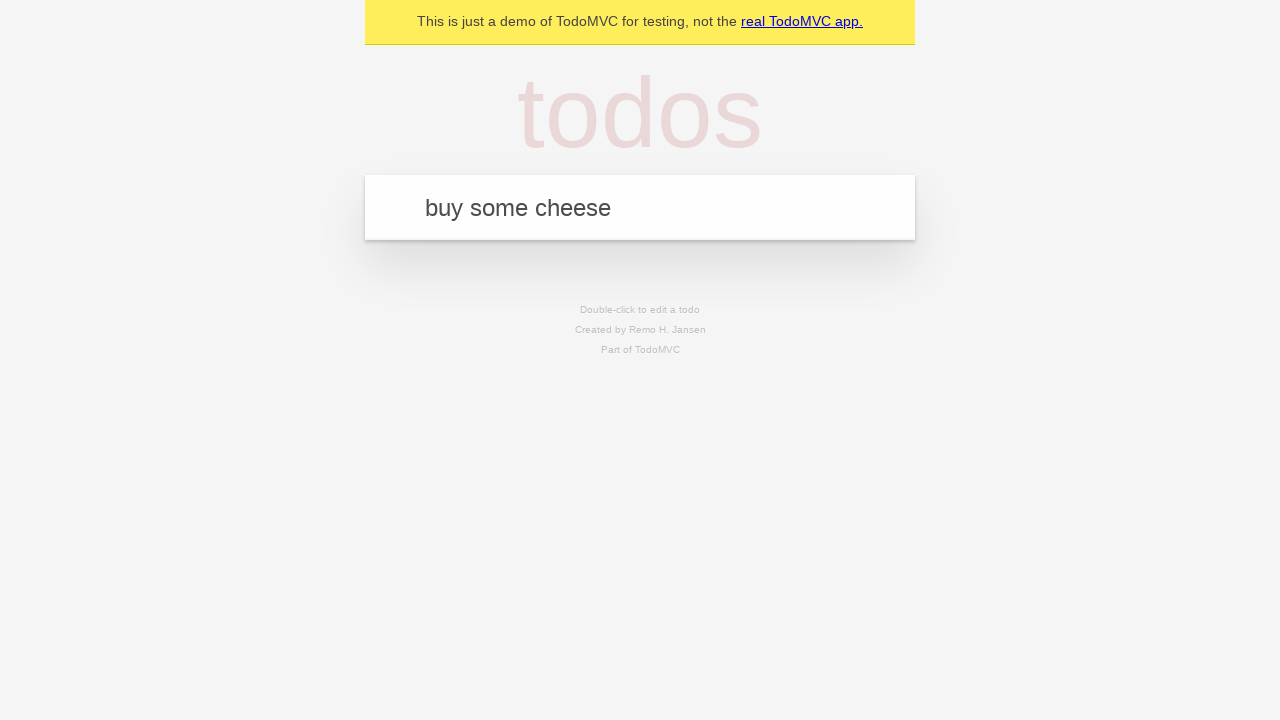

Pressed Enter to add todo item on .new-todo
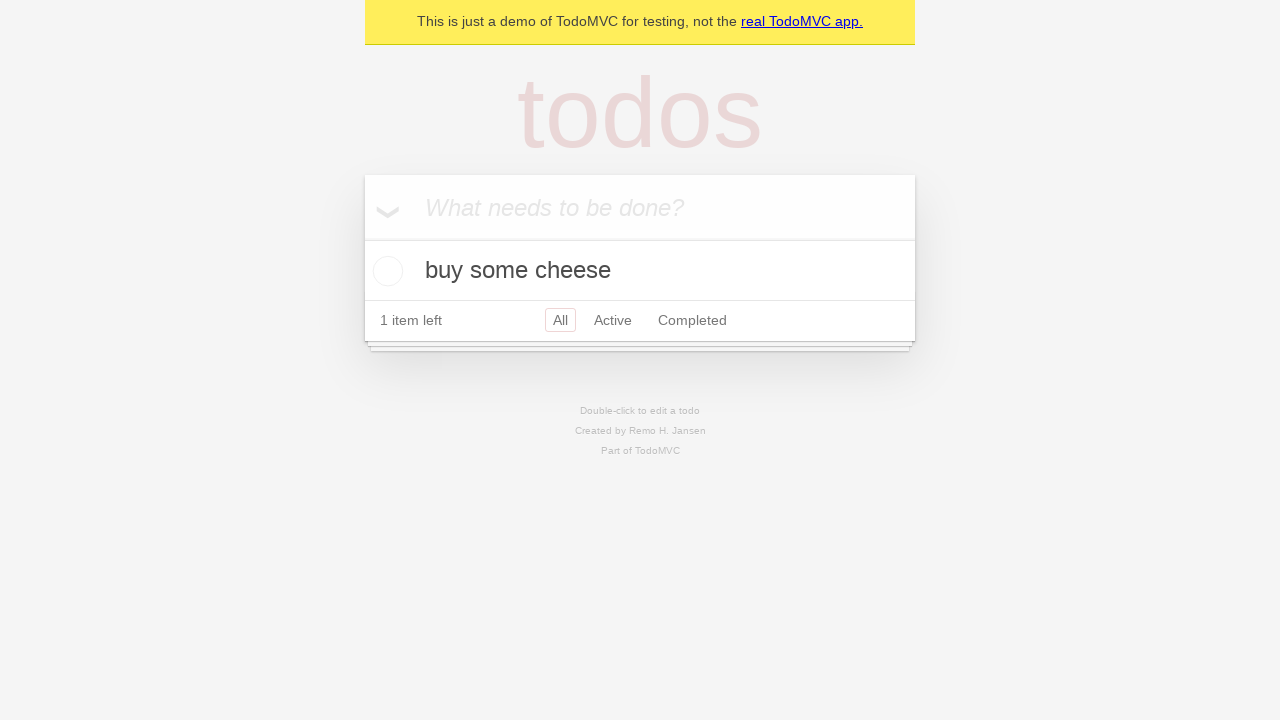

Todo item label appeared on page
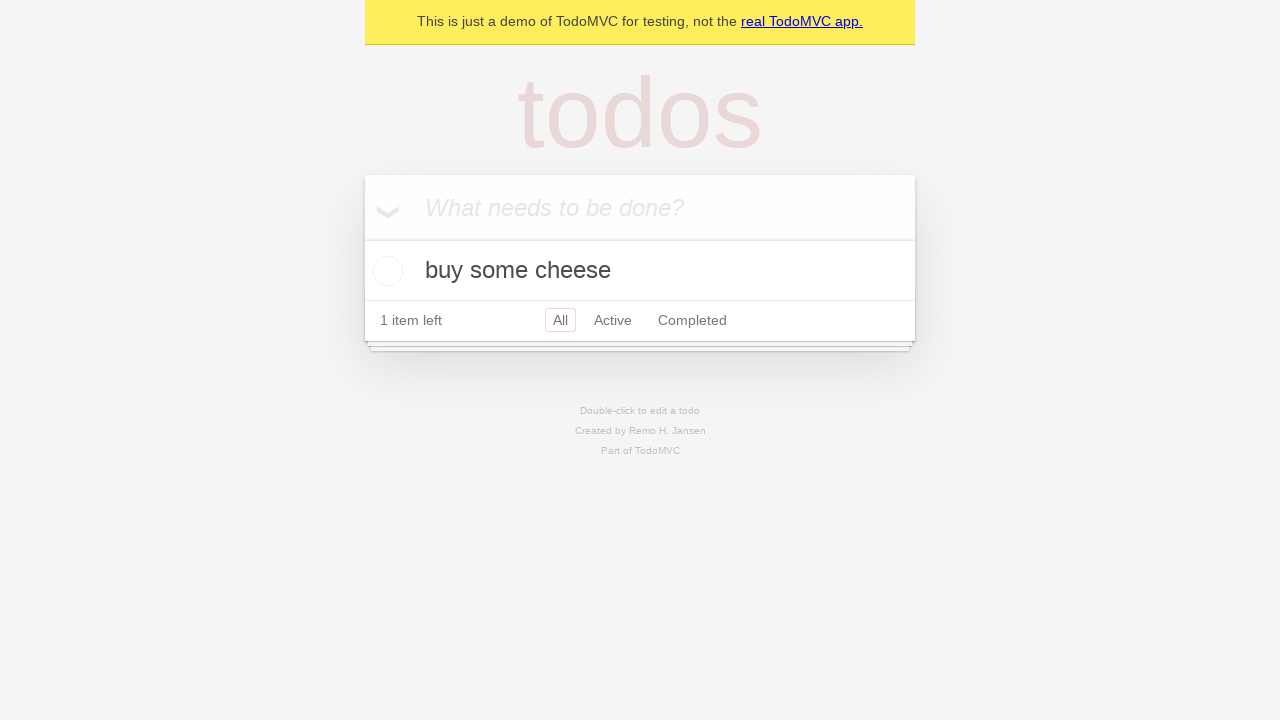

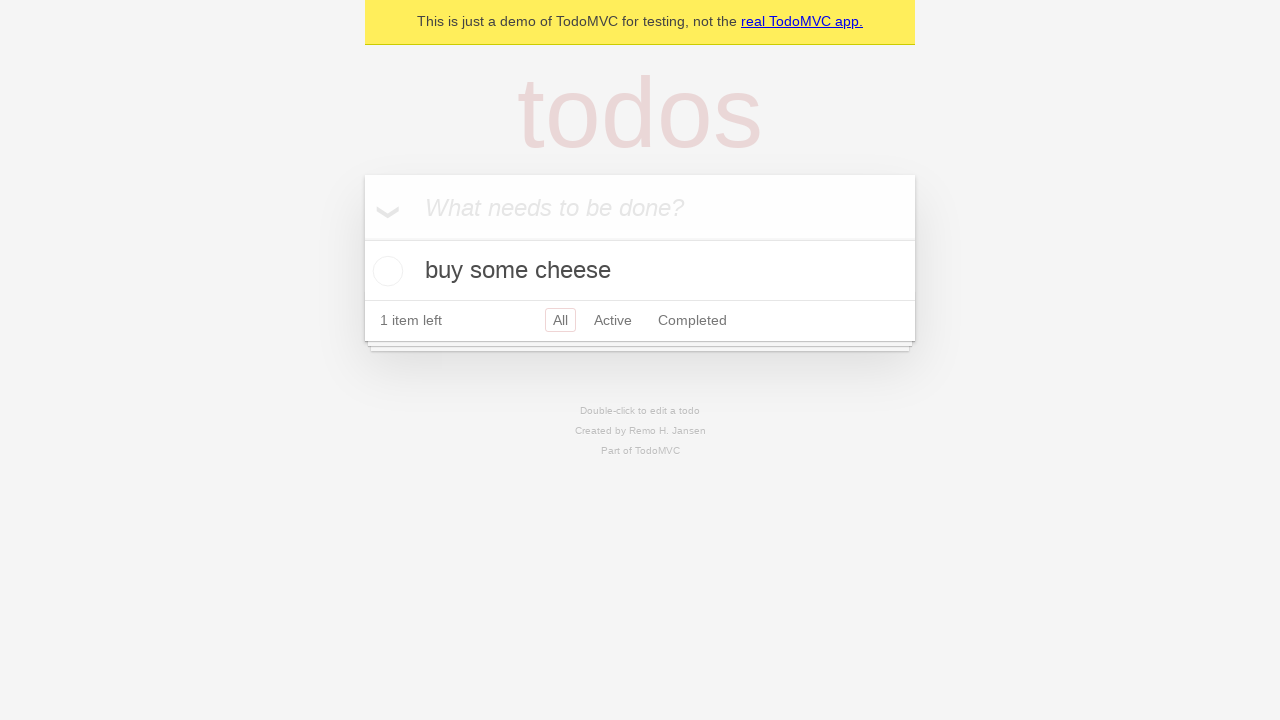